Navigates to a Tamil language learning page and triggers the browser's print dialog to save the page as PDF

Starting URL: https://ilearntamil.com/tamil-sentence-formation/

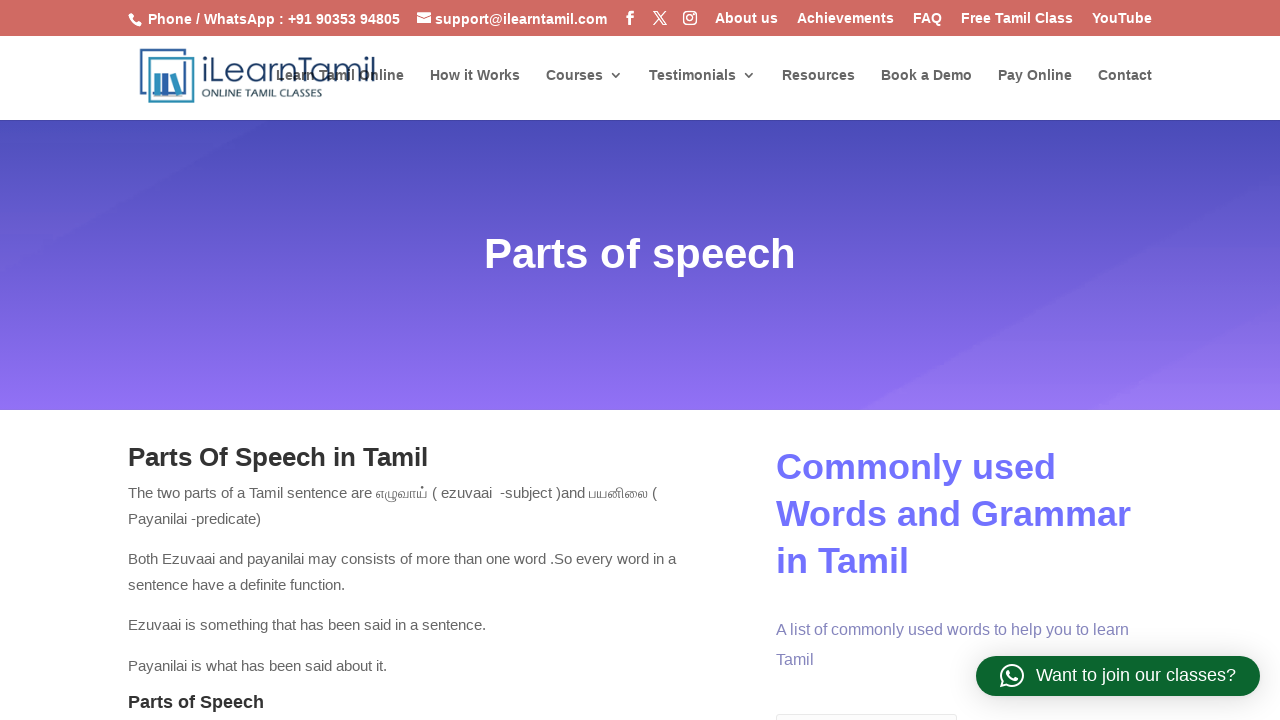

Navigated to Tamil sentence formation page
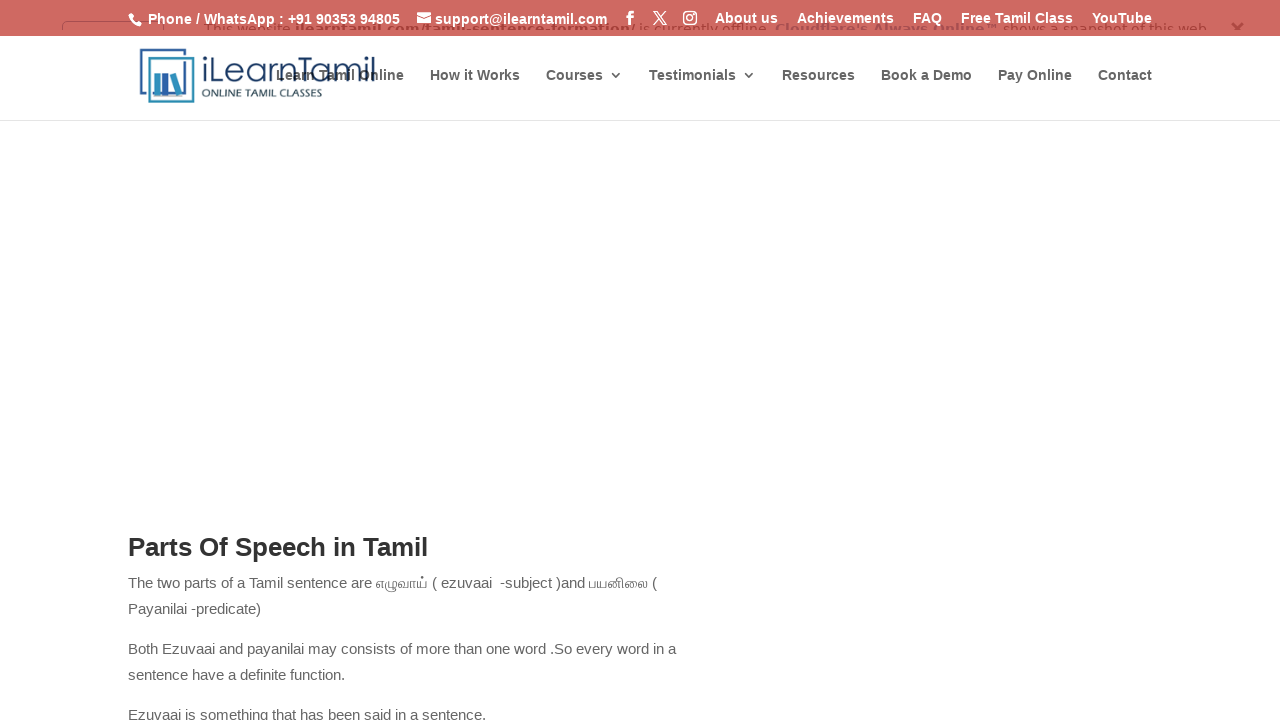

Triggered browser print dialog to save page as PDF
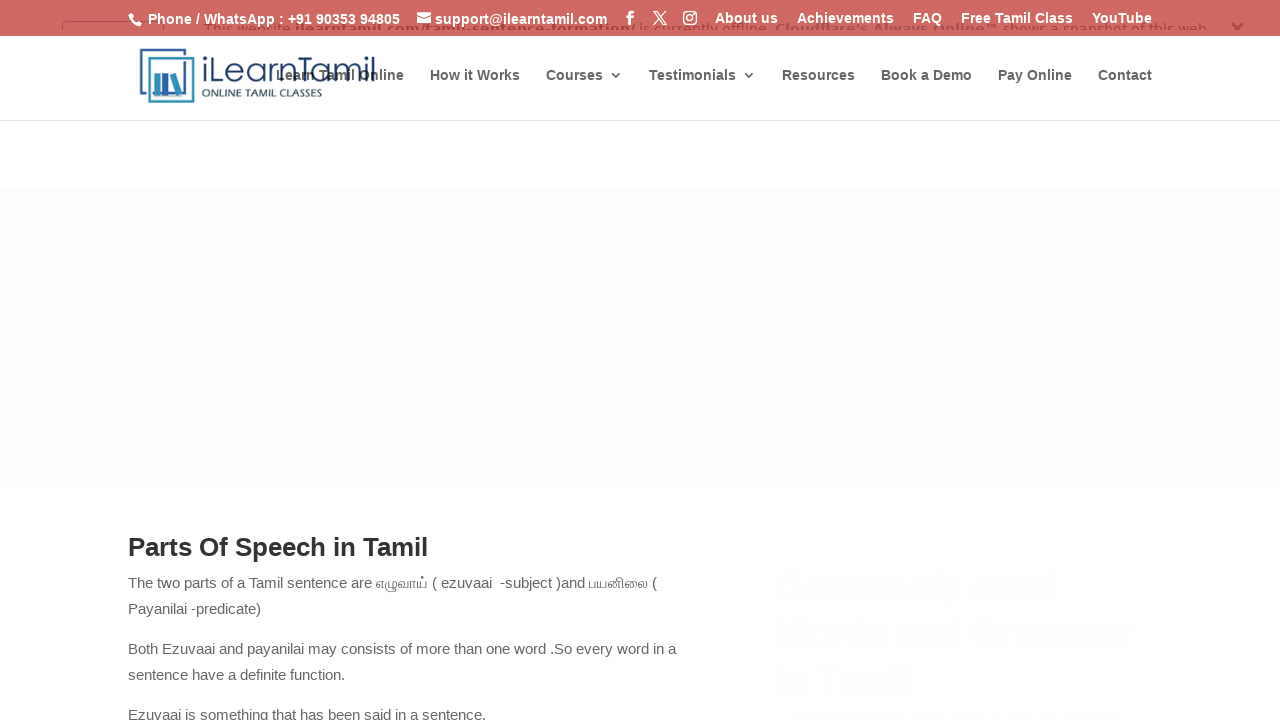

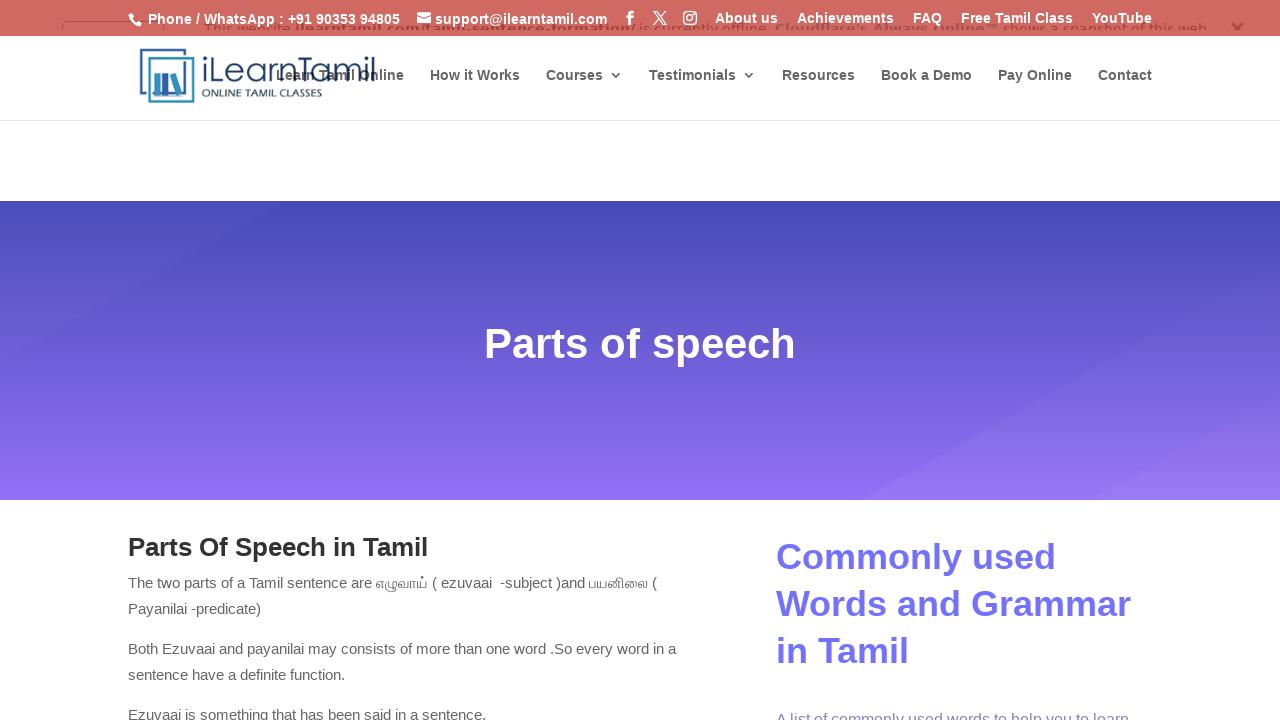